Tests the Get Started button on the Playwright documentation site by clicking it and verifying navigation to the intro docs page

Starting URL: https://playwright.dev

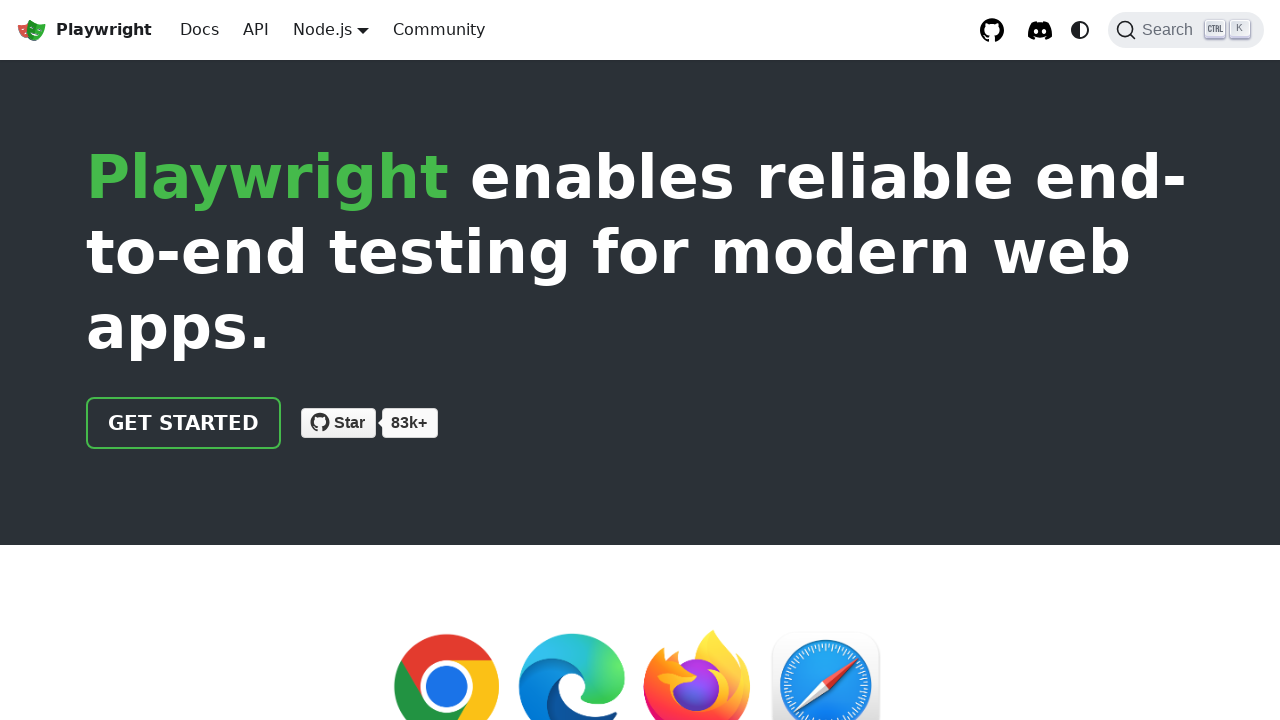

Clicked on the Get started button at (184, 423) on text=Get started
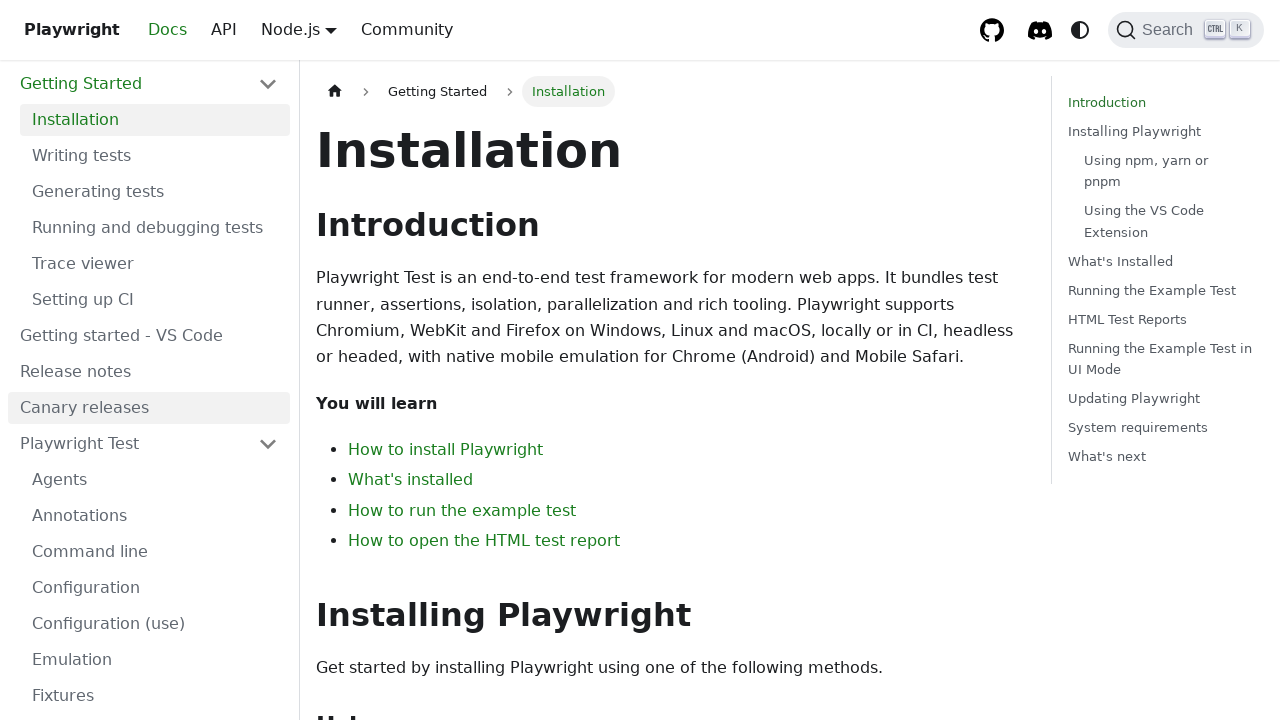

Verified navigation to intro docs page
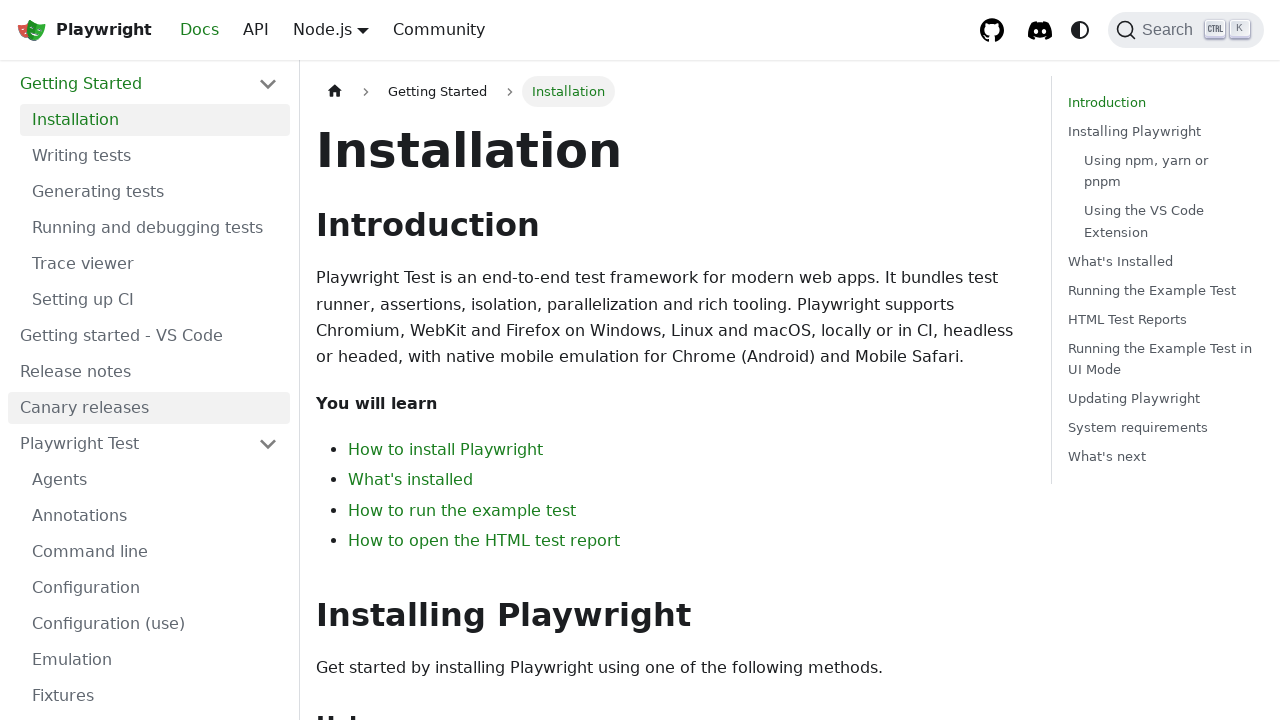

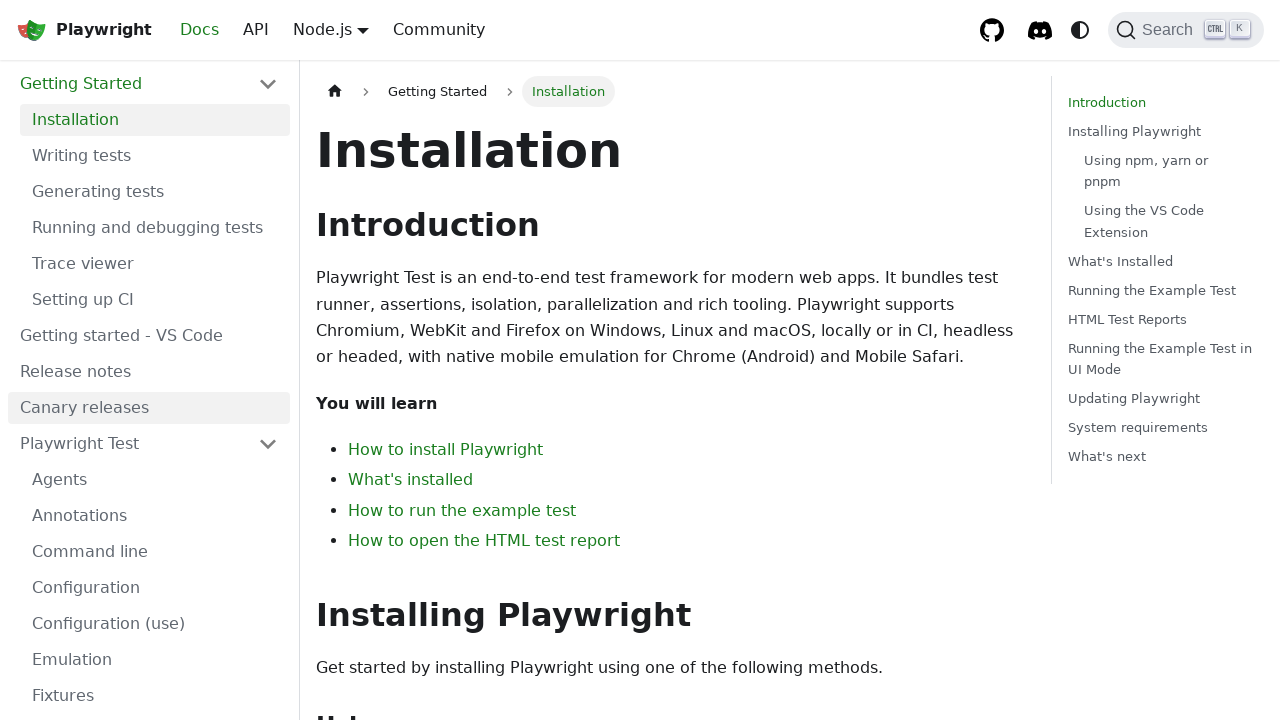